Tests navigation to the comics section by clicking on "The little tester comics" menu item and verifying the URL redirects to the comics category page.

Starting URL: https://imalittletester.com/

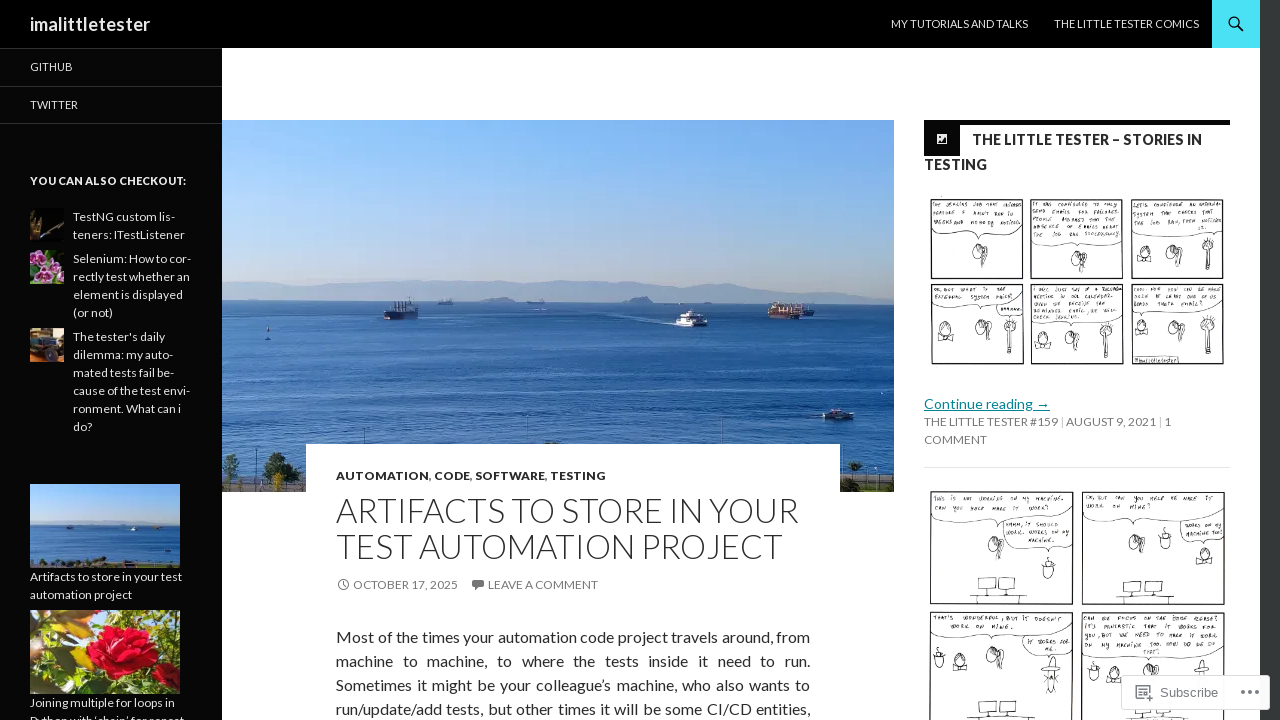

Clicked on 'The little tester comics' menu item at (1126, 24) on #menu-item-2008
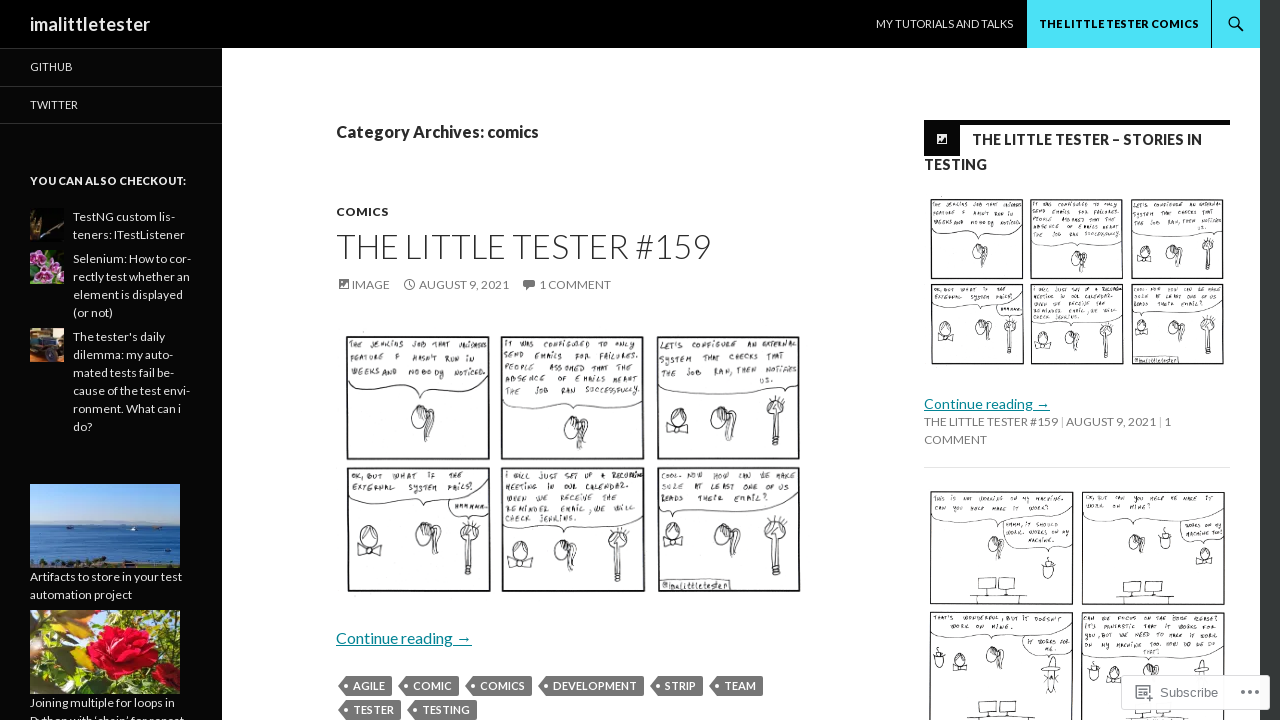

Verified URL redirected to comics category page
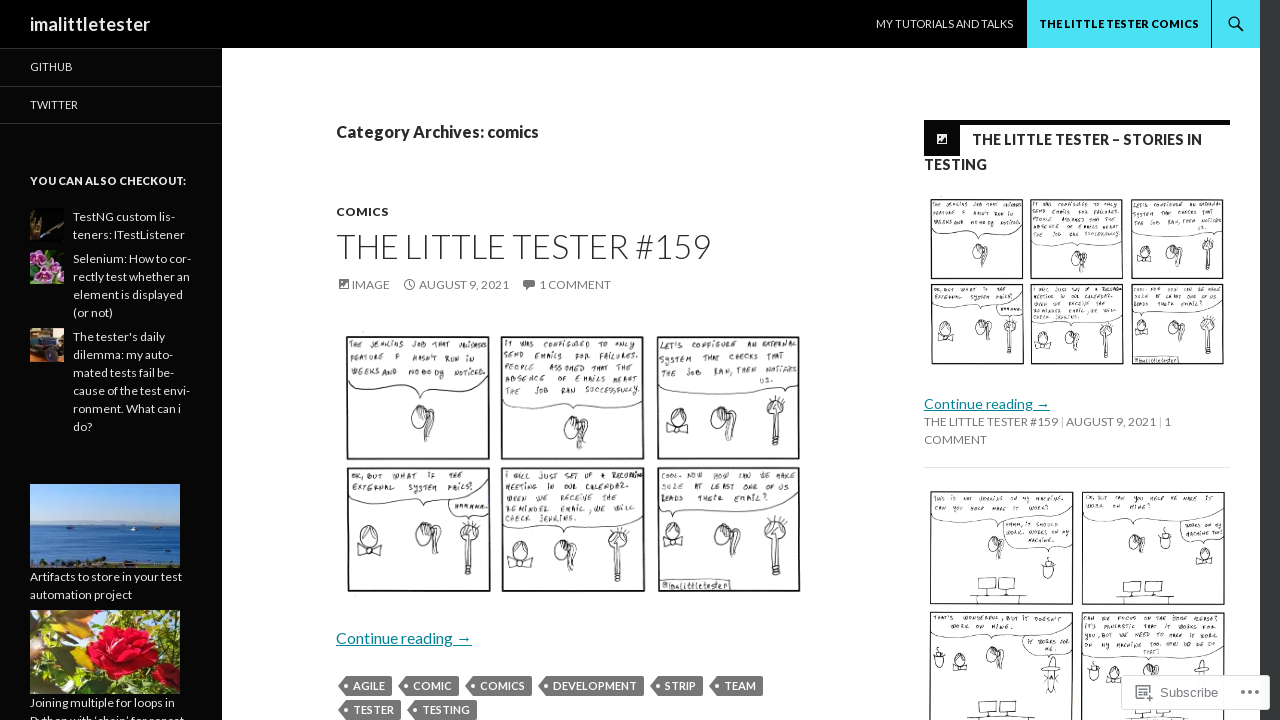

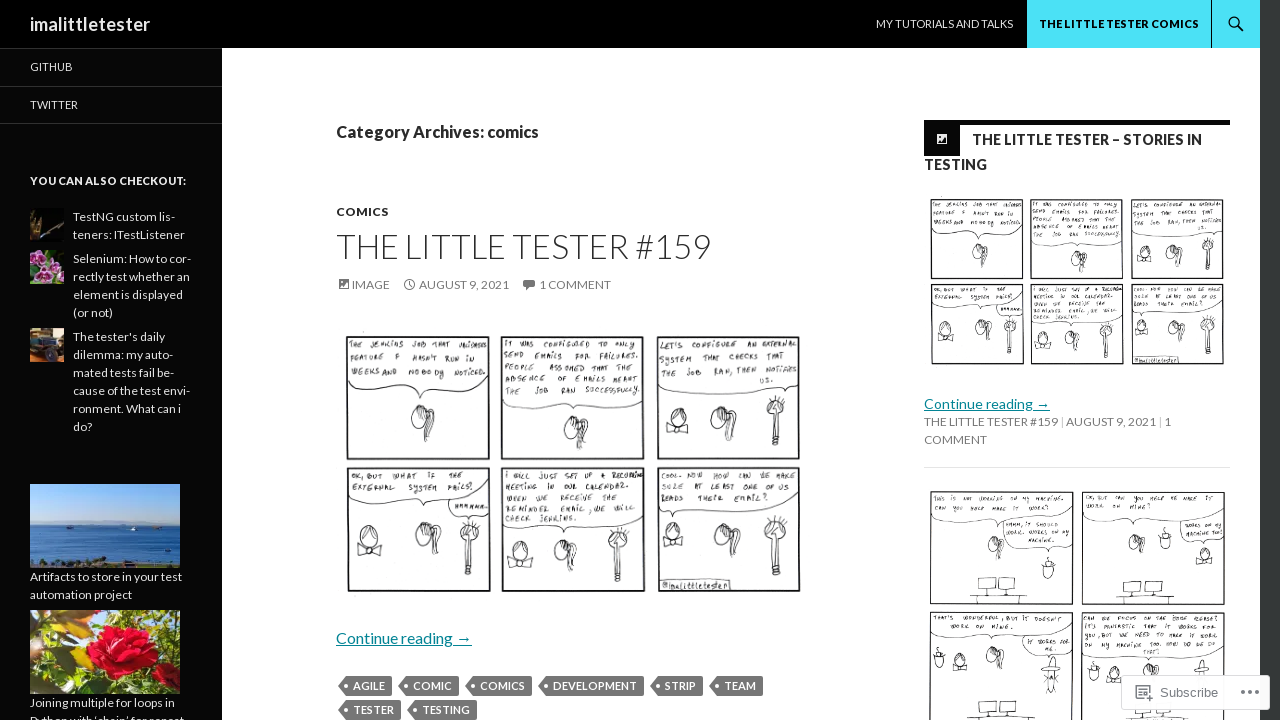